Tests JavaScript alert popup handling by clicking a button that triggers an alert and accepting it

Starting URL: https://demoqa.com/alerts

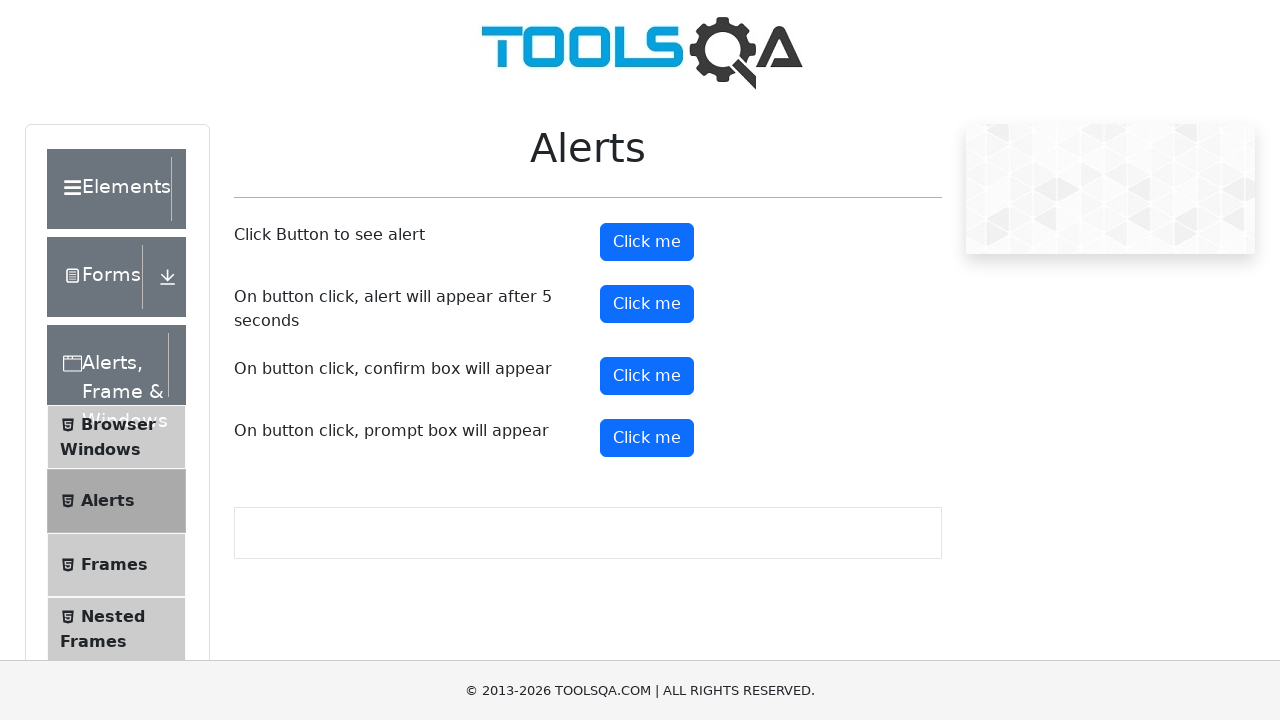

Clicked alert button to trigger JavaScript alert at (647, 242) on #alertButton
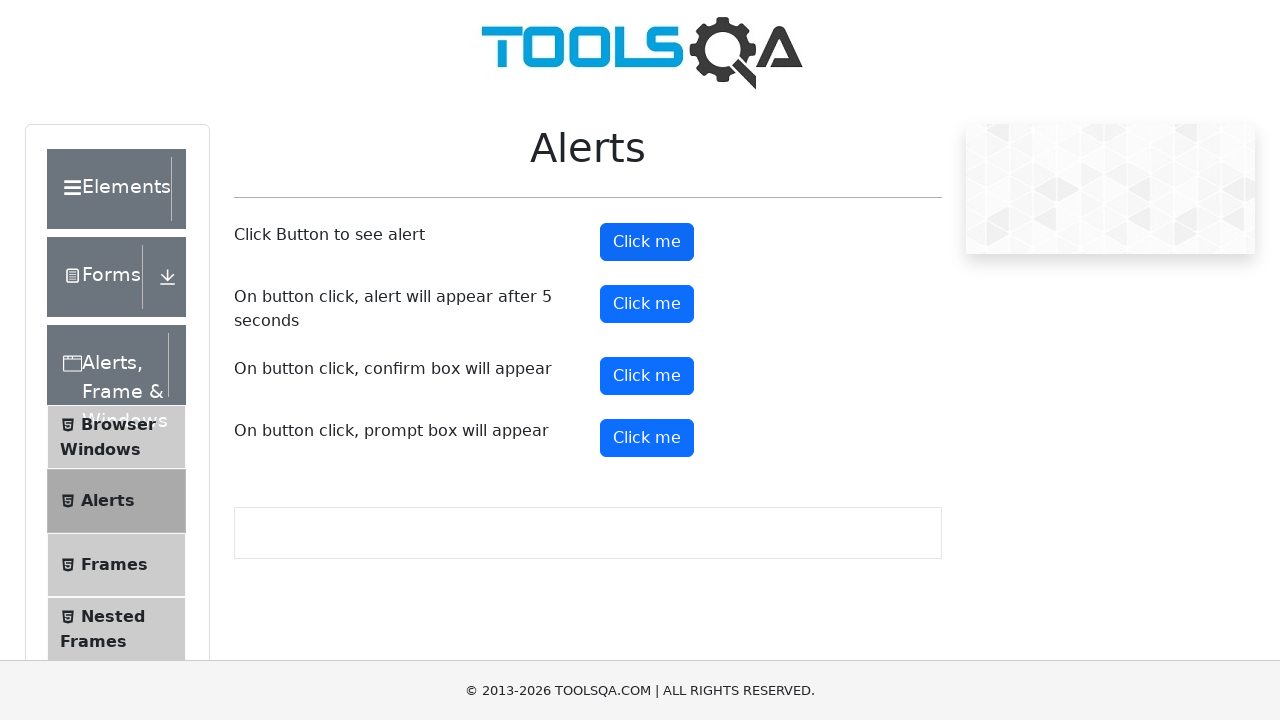

Set up dialog handler to accept alerts
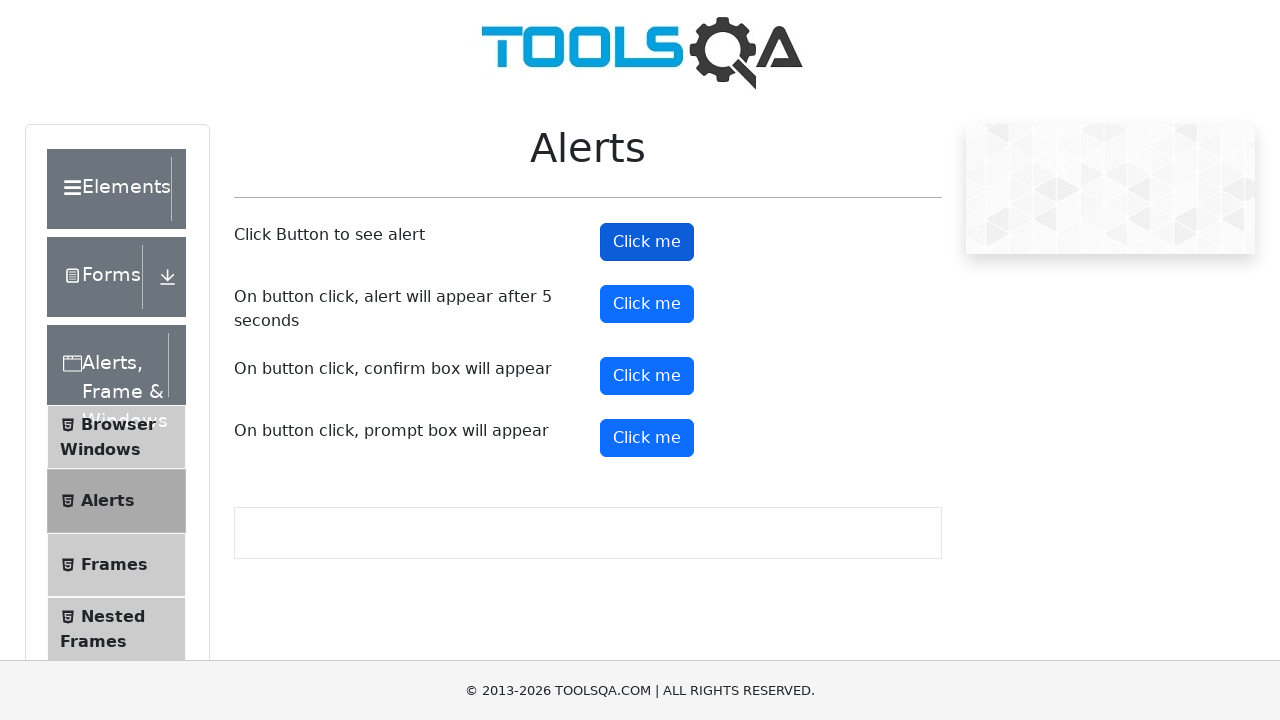

Set up one-time dialog handler before clicking alert button
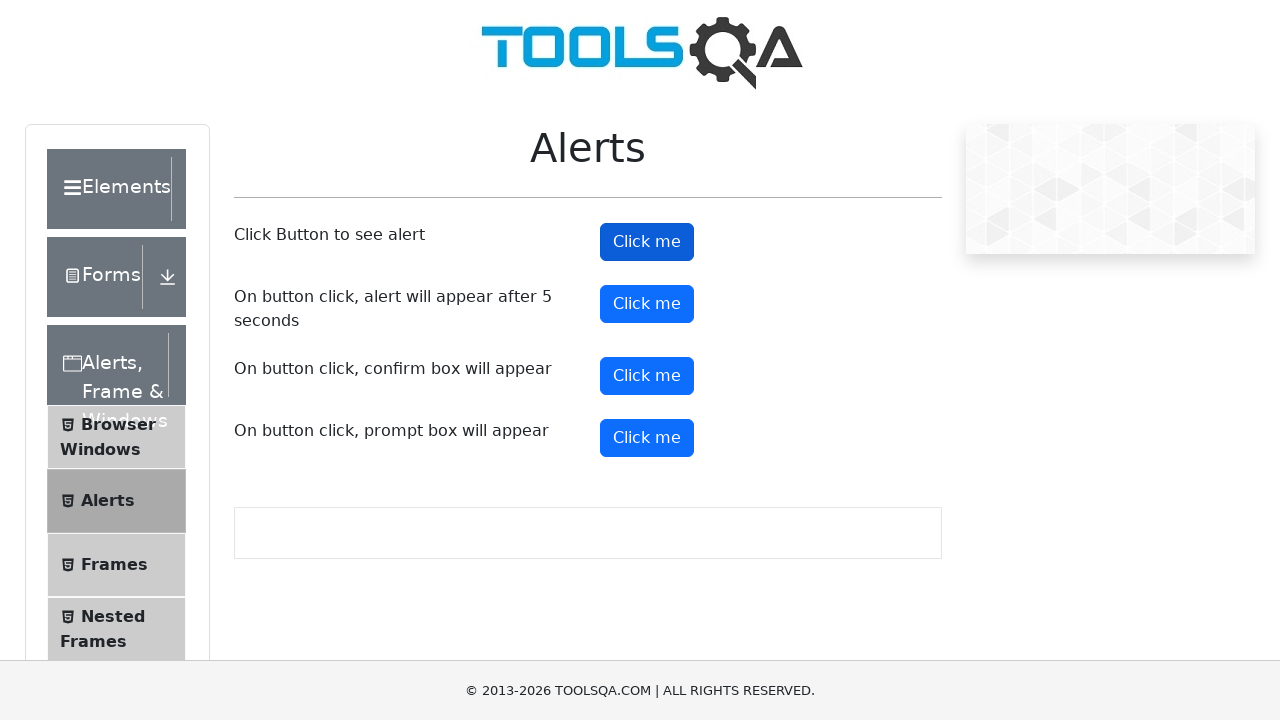

Clicked alert button to trigger and accept JavaScript alert at (647, 242) on #alertButton
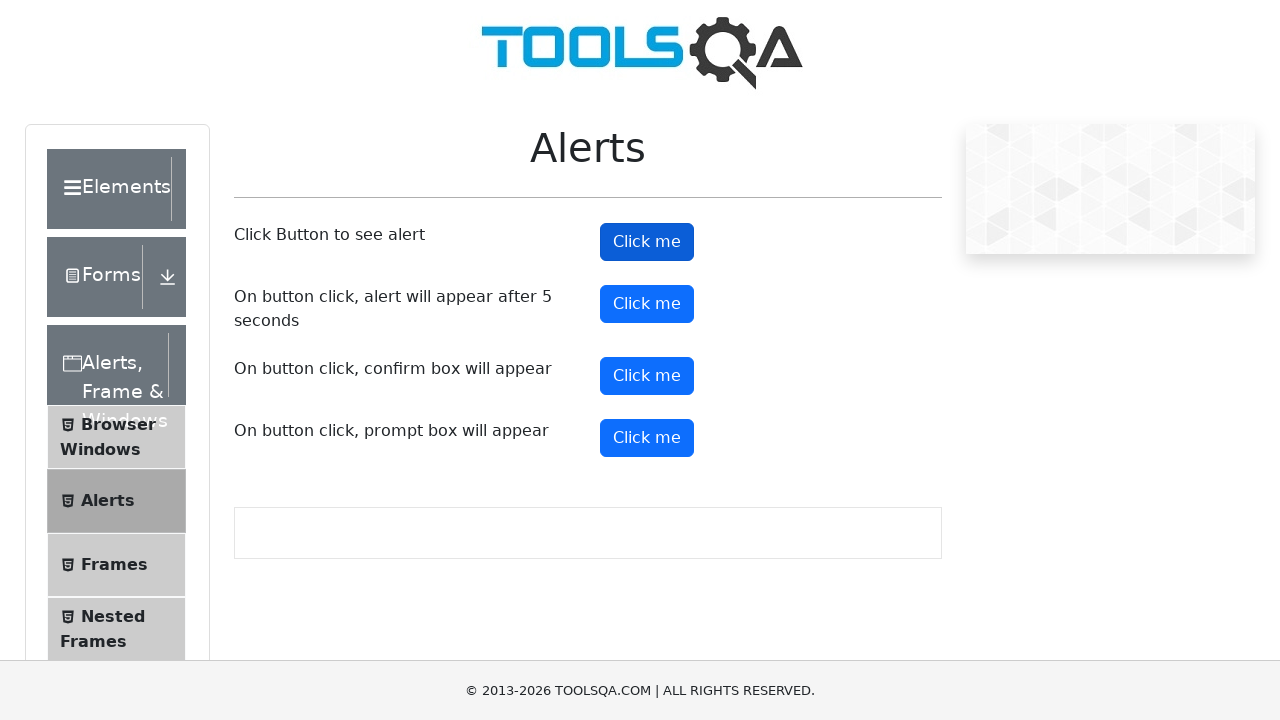

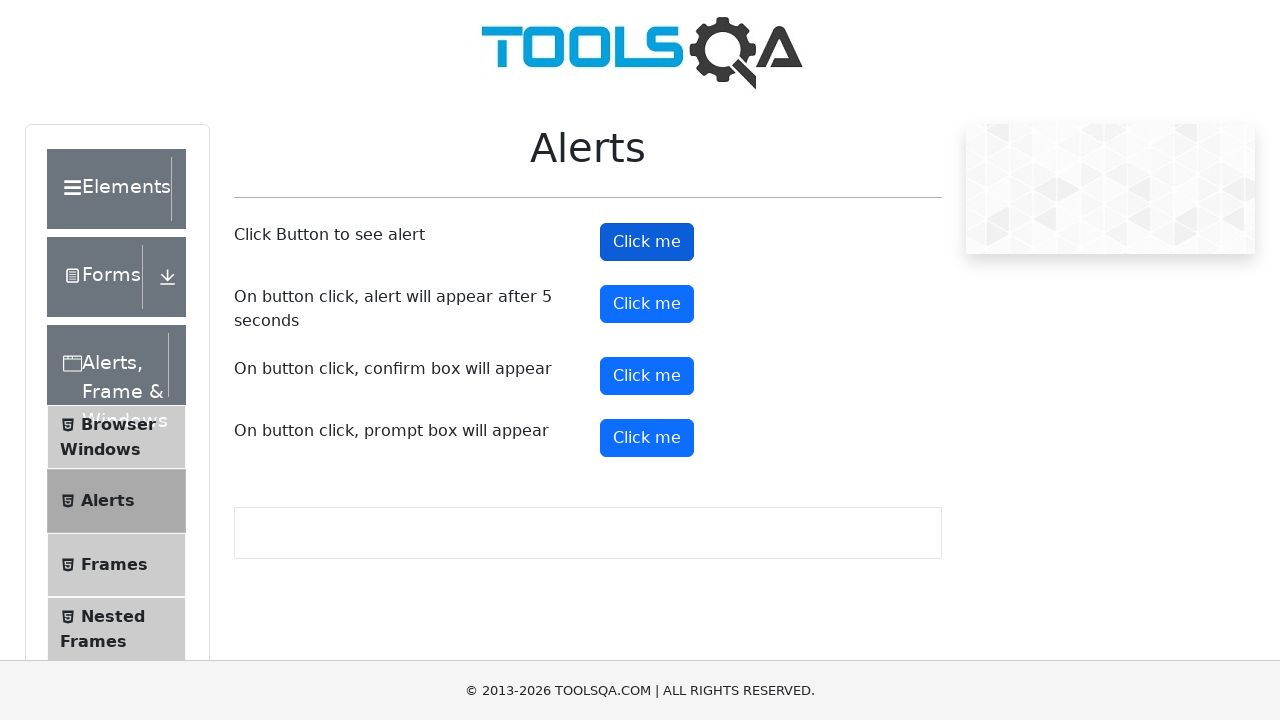